Tests product search and filtering on Meesho e-commerce site by searching for "watch", applying a filter for Men Analog Watches, and selecting a product from the results.

Starting URL: https://www.meesho.com/

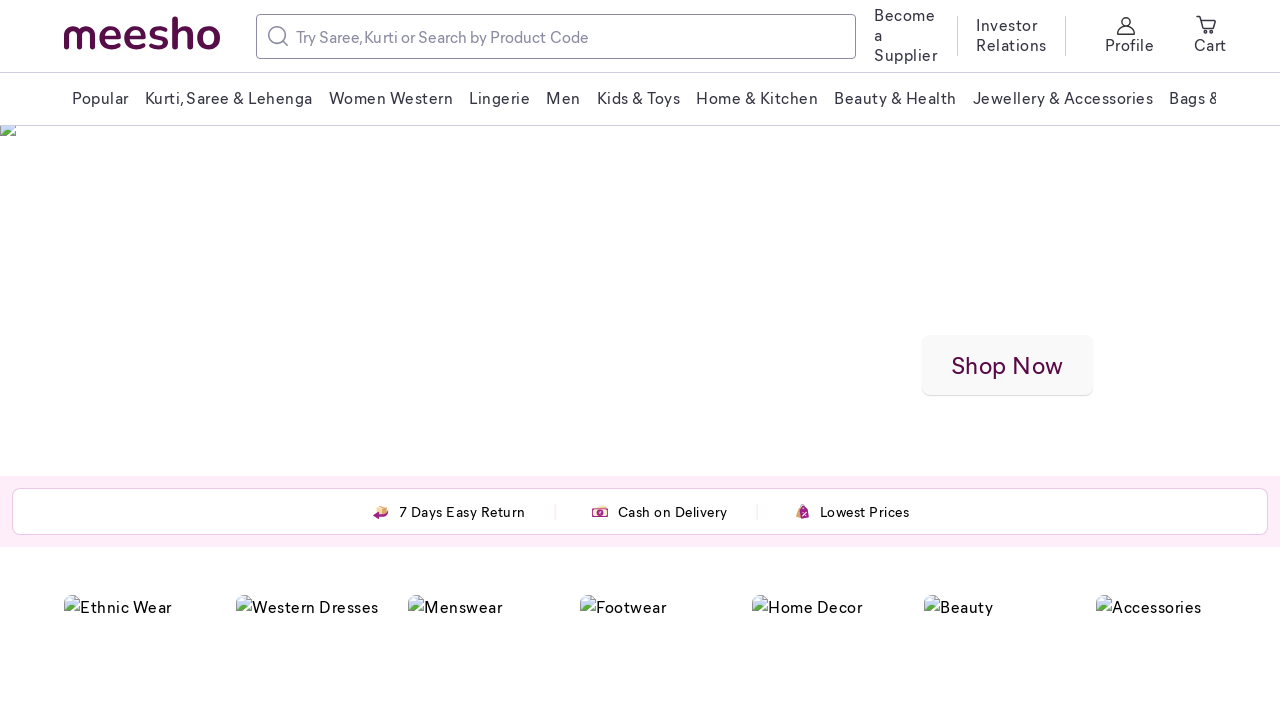

Filled search field with 'watch' on input[placeholder='Try Saree, Kurti or Search by Product Code']
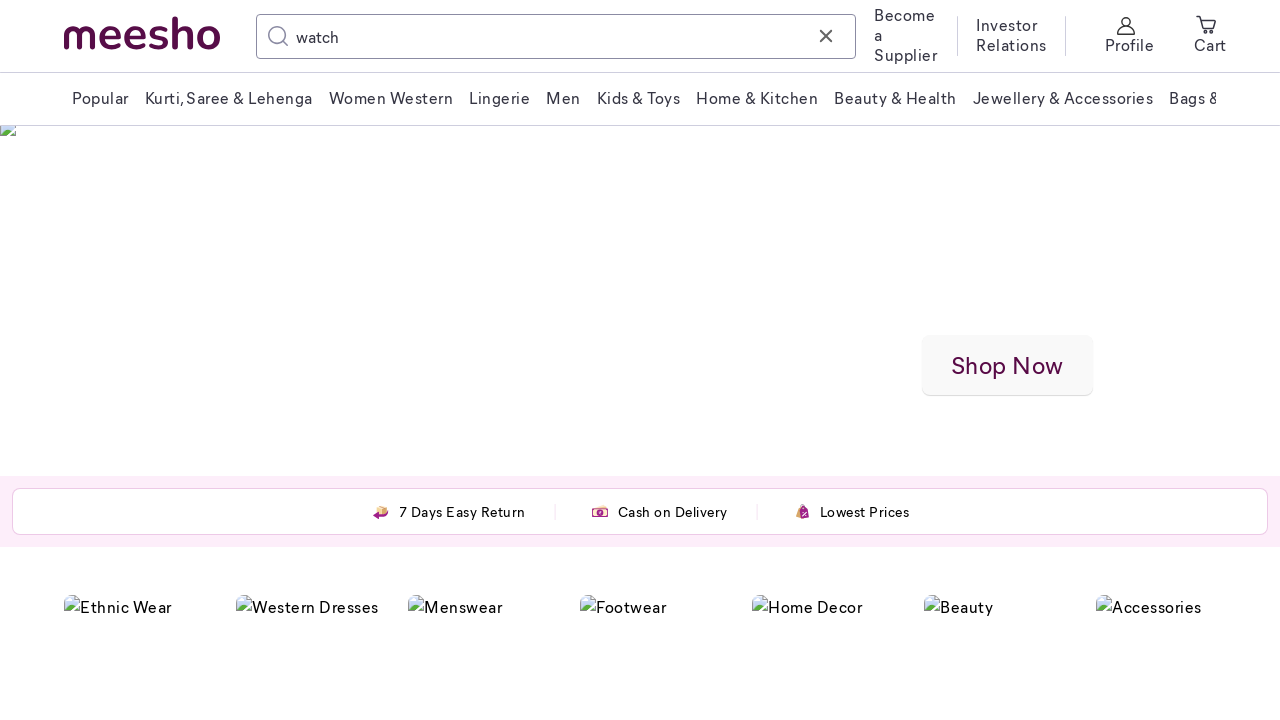

Pressed Enter to search for 'watch' on input[placeholder='Try Saree, Kurti or Search by Product Code']
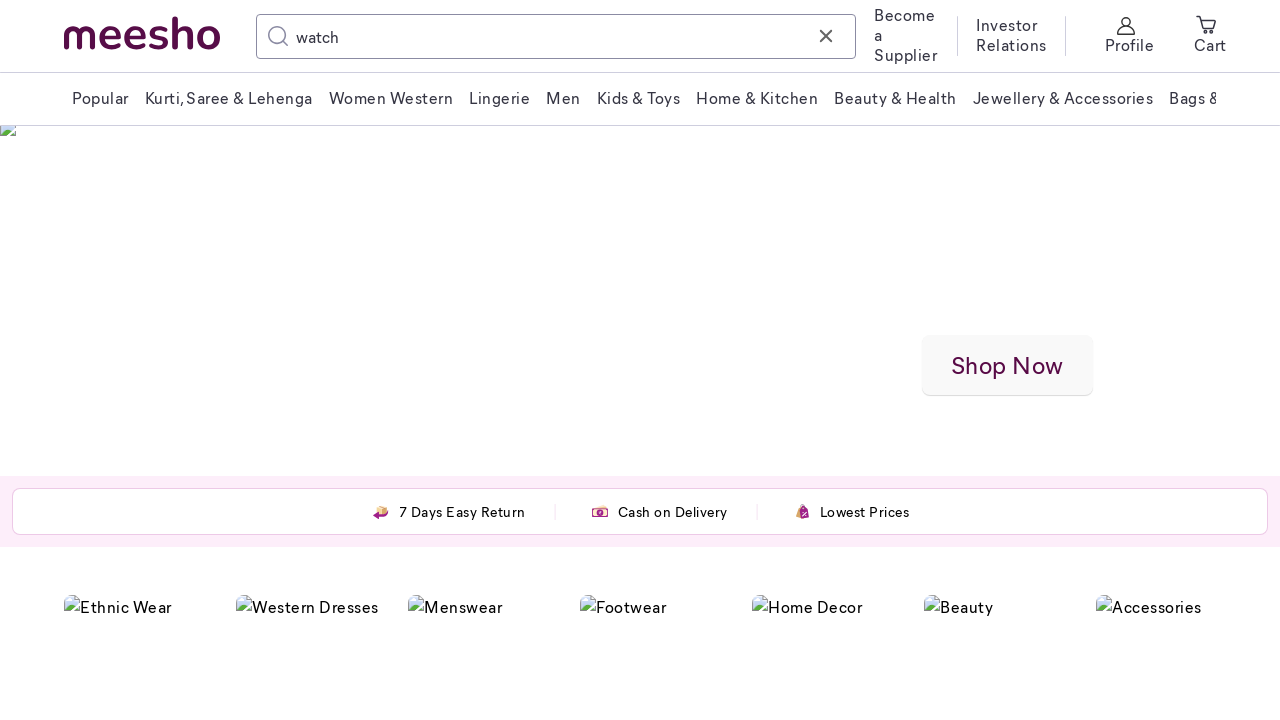

Search results loaded, Men Analog Watches filter appeared
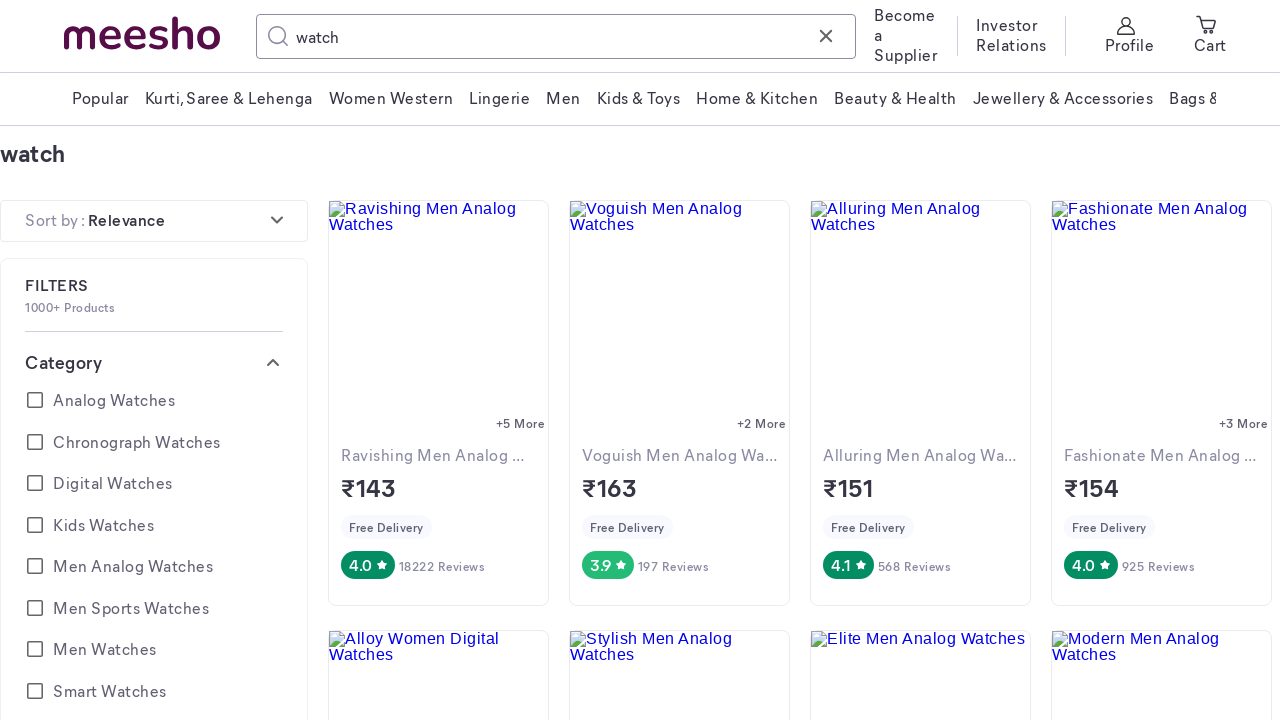

Clicked on 'Men Analog Watches' filter at (154, 569) on div[name='Men Analog Watches']
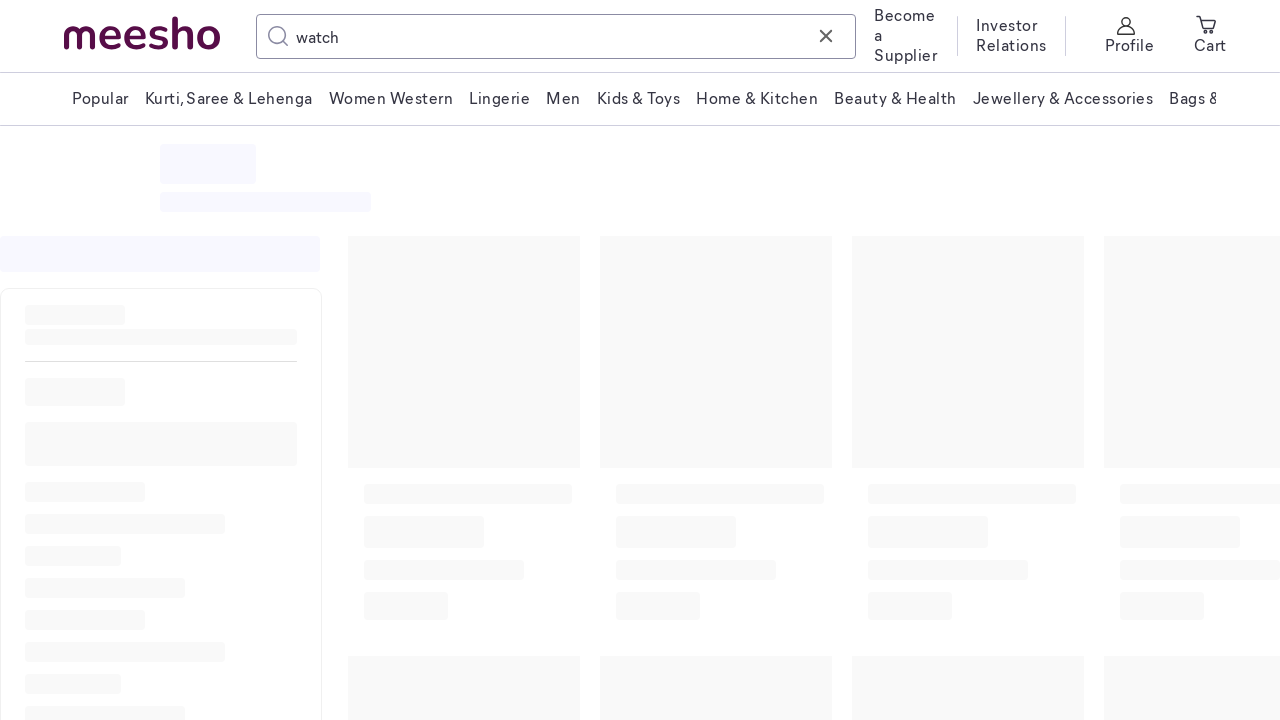

Filtered results loaded with 'Fashionate Men Analog Watches' product visible
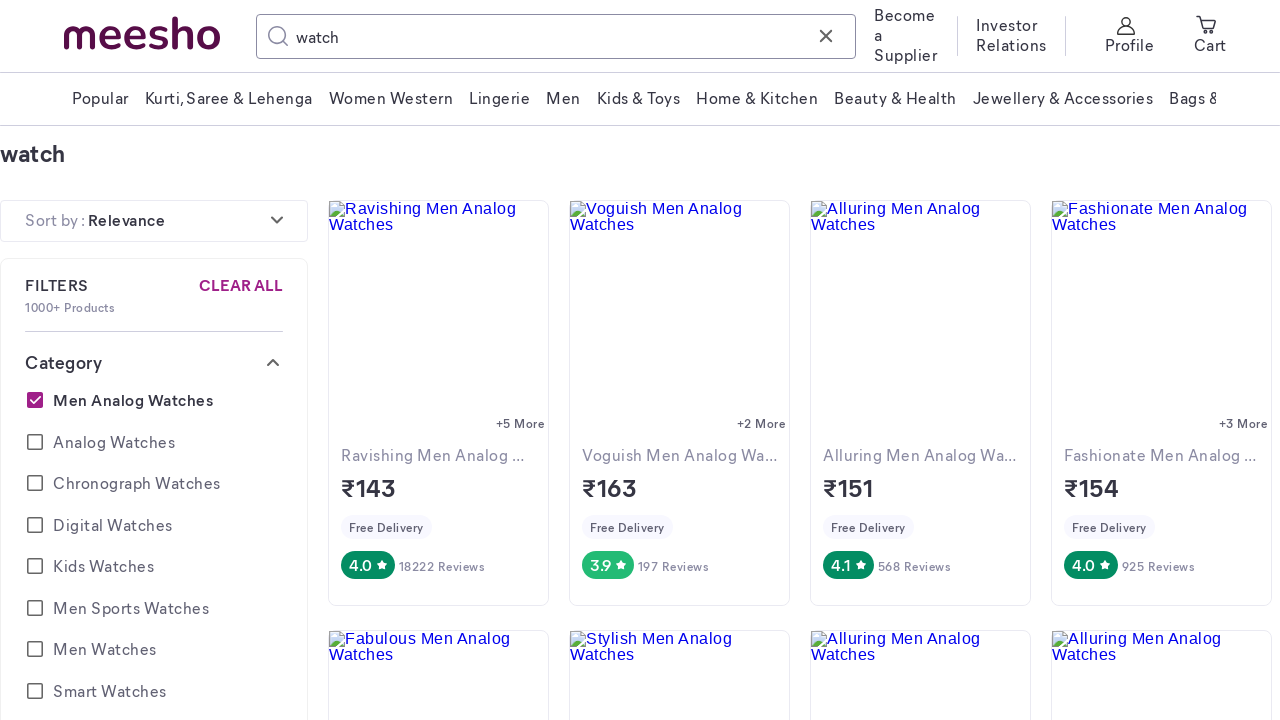

Clicked on 'Fashionate Men Analog Watches' product at (1162, 455) on p:has-text('Fashionate Men Analog Watches')
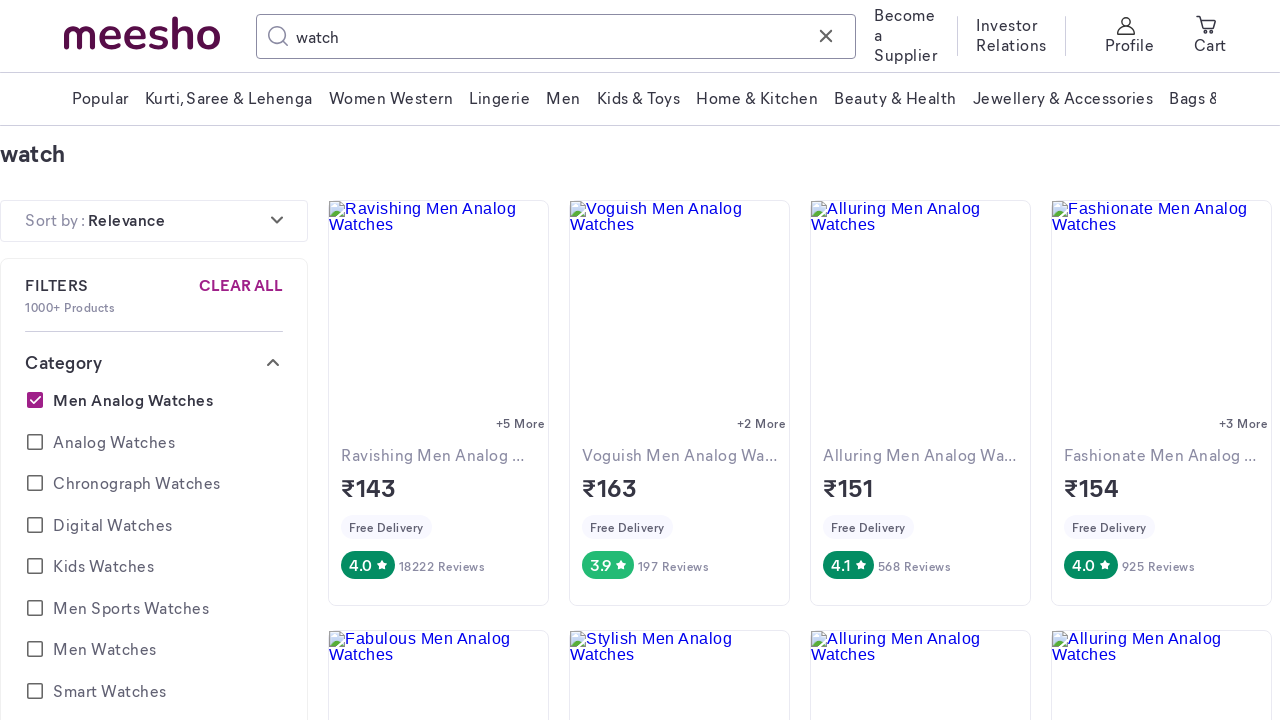

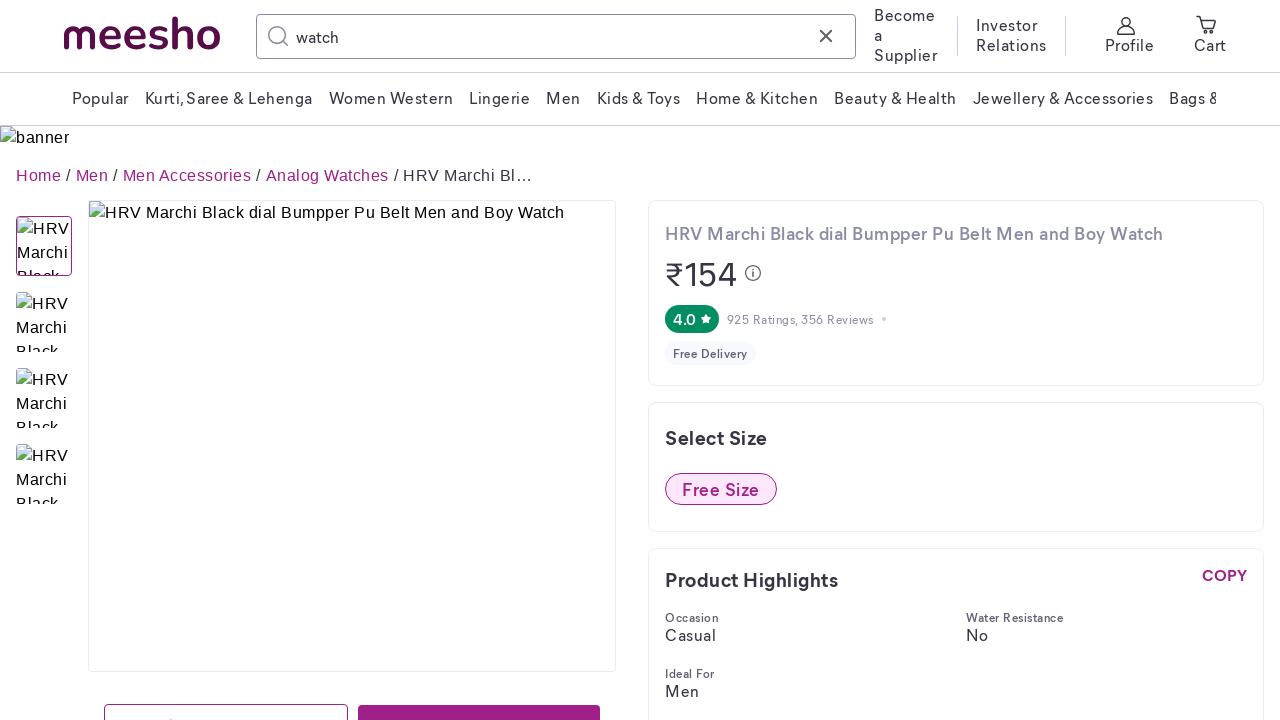